Tests that edits are saved when the edit field loses focus (blur)

Starting URL: https://demo.playwright.dev/todomvc

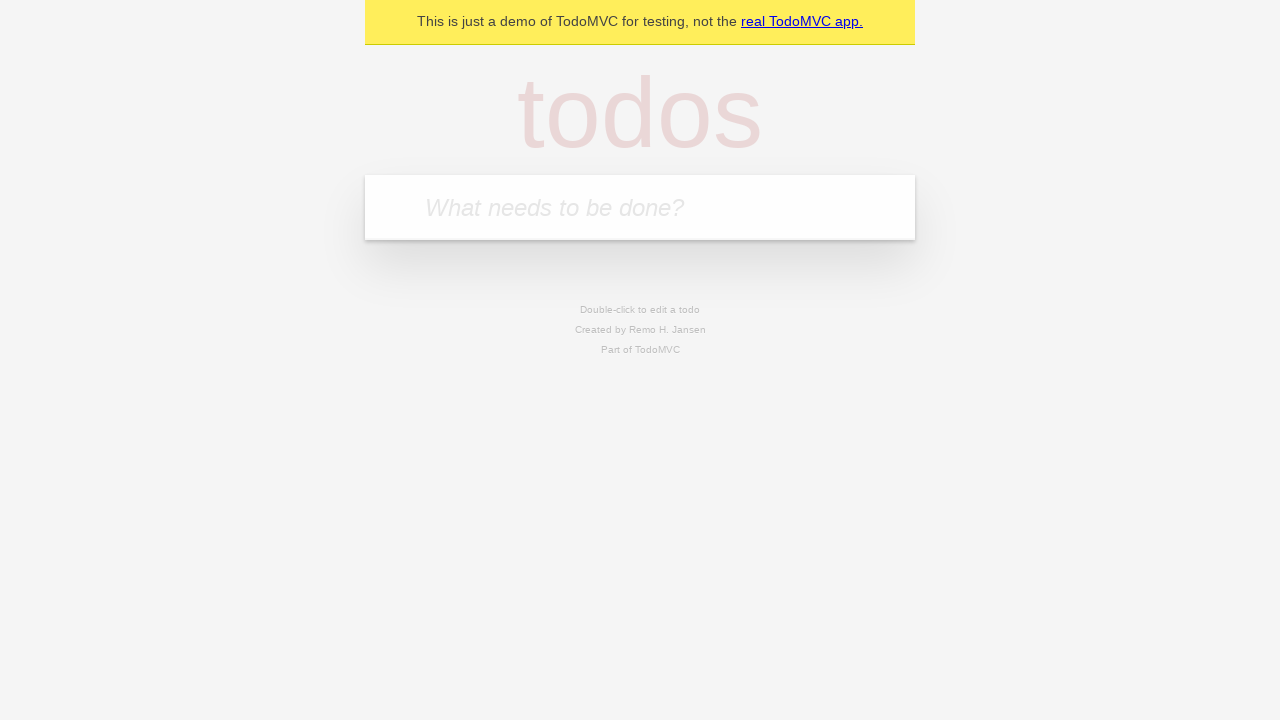

Filled new todo field with 'buy some cheese' on internal:attr=[placeholder="What needs to be done?"i]
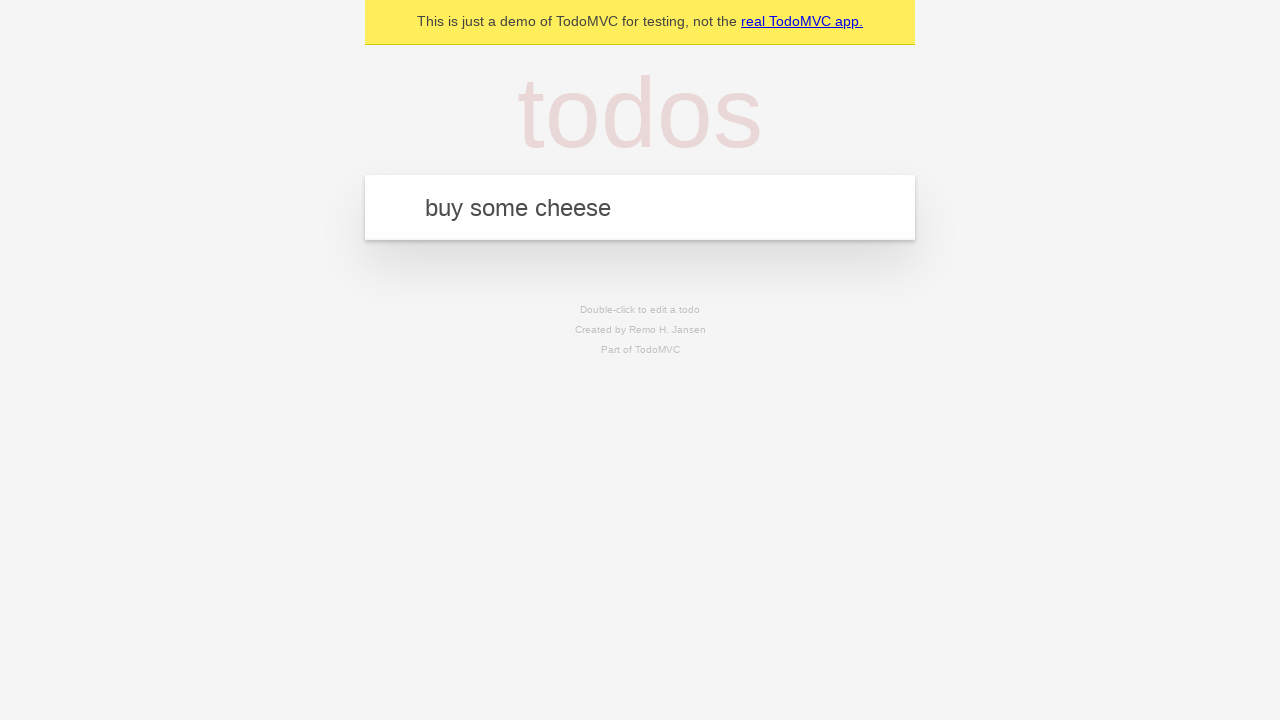

Pressed Enter to create todo 'buy some cheese' on internal:attr=[placeholder="What needs to be done?"i]
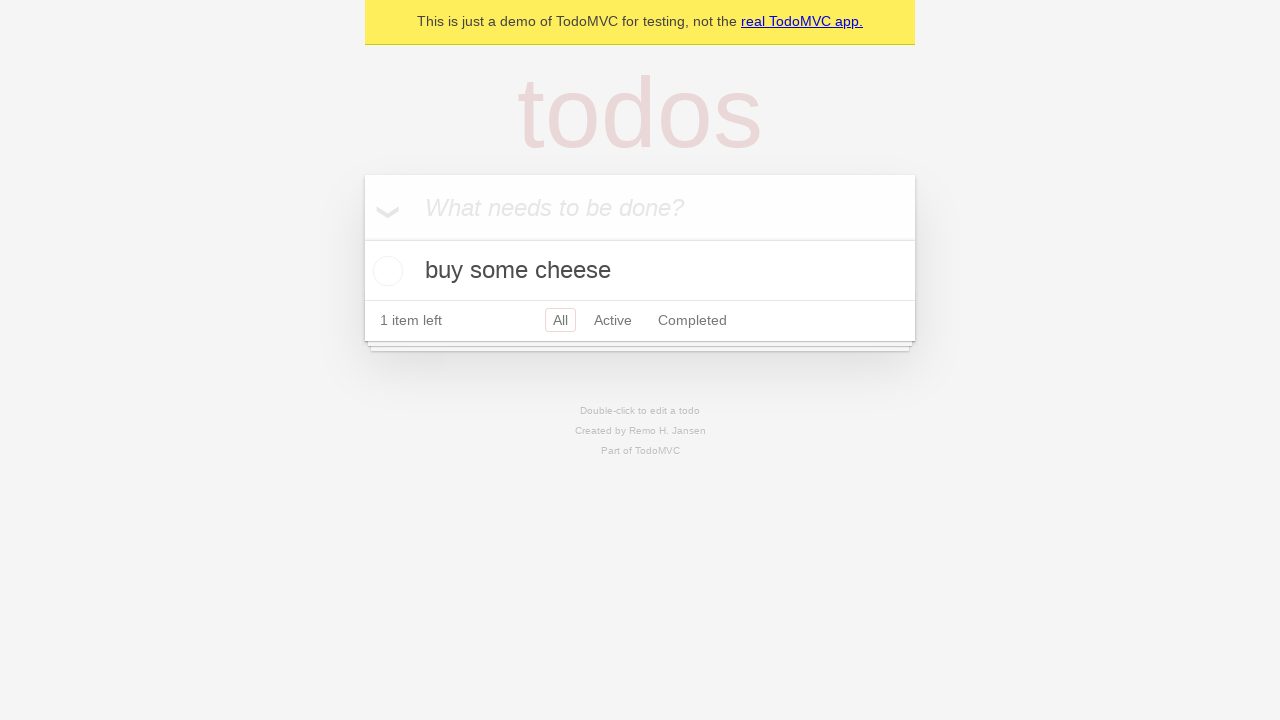

Filled new todo field with 'feed the cat' on internal:attr=[placeholder="What needs to be done?"i]
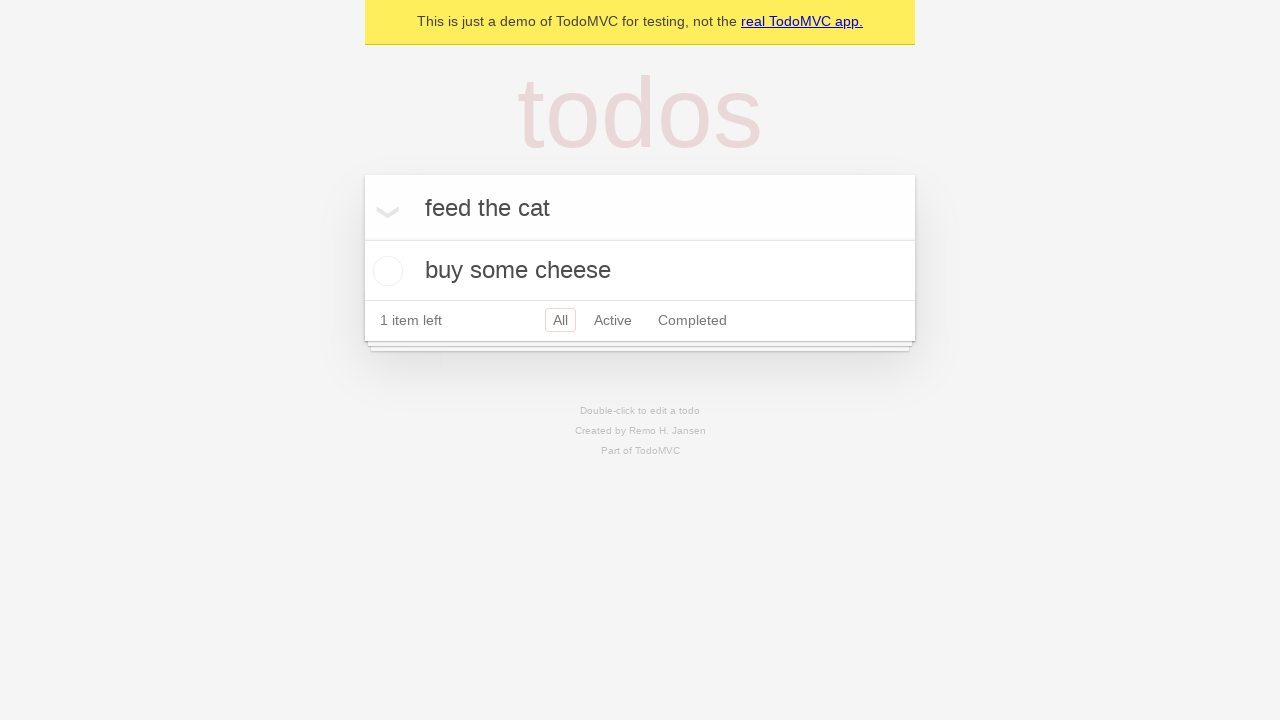

Pressed Enter to create todo 'feed the cat' on internal:attr=[placeholder="What needs to be done?"i]
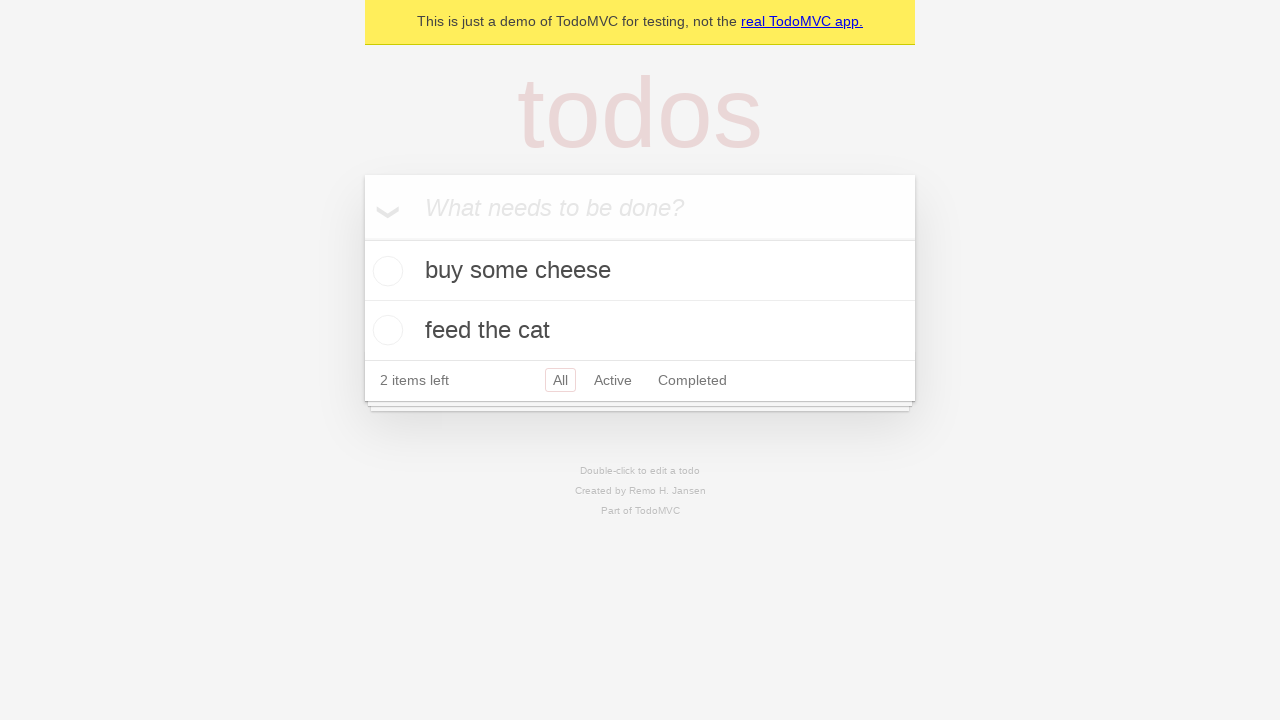

Filled new todo field with 'book a doctors appointment' on internal:attr=[placeholder="What needs to be done?"i]
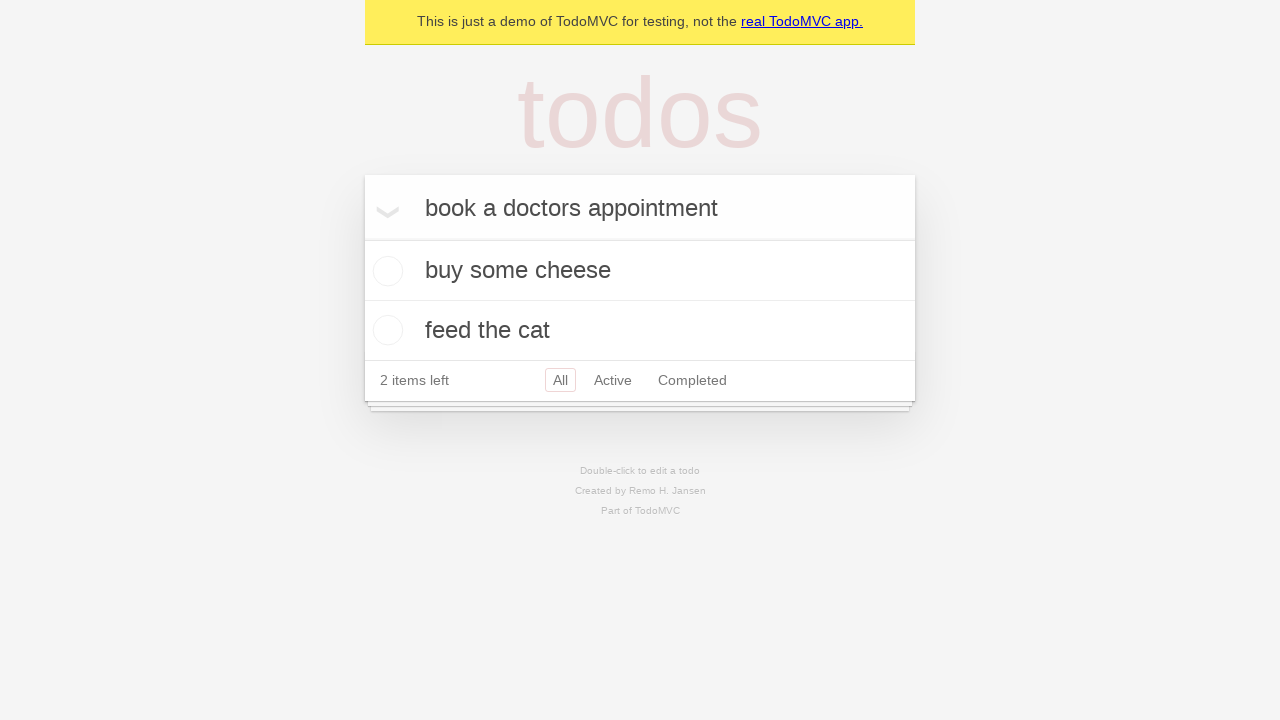

Pressed Enter to create todo 'book a doctors appointment' on internal:attr=[placeholder="What needs to be done?"i]
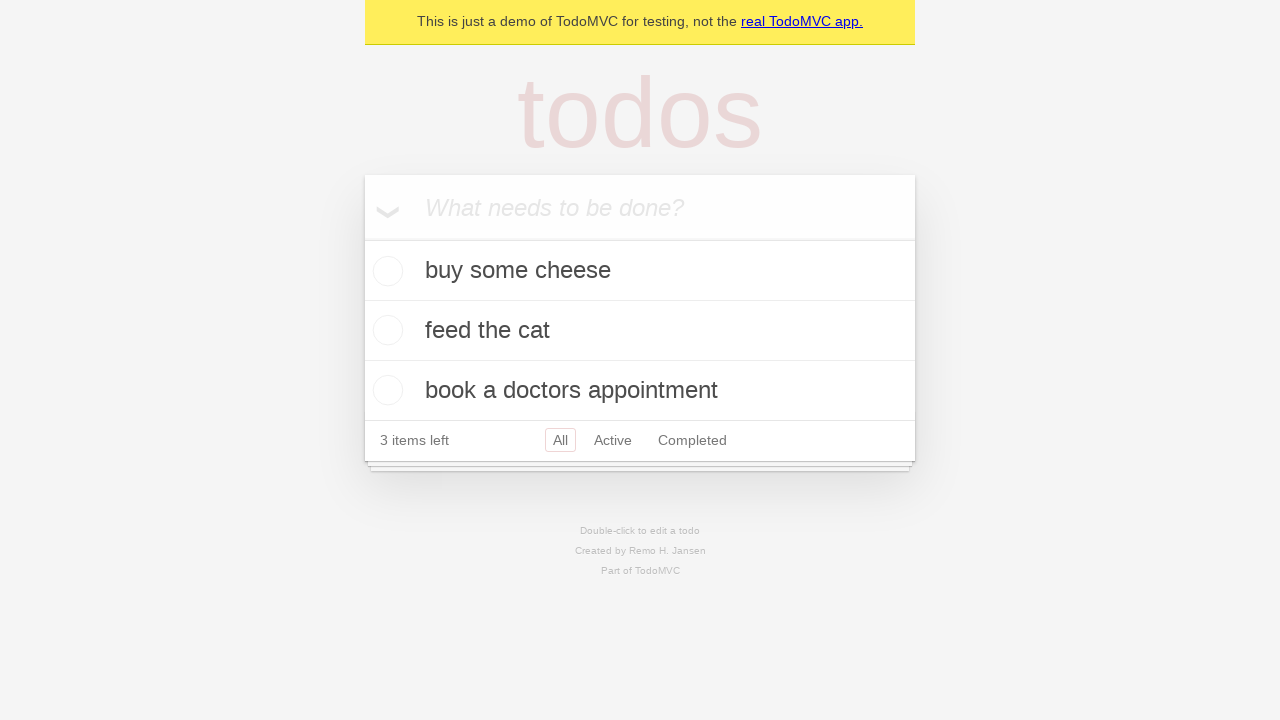

Located all todo items
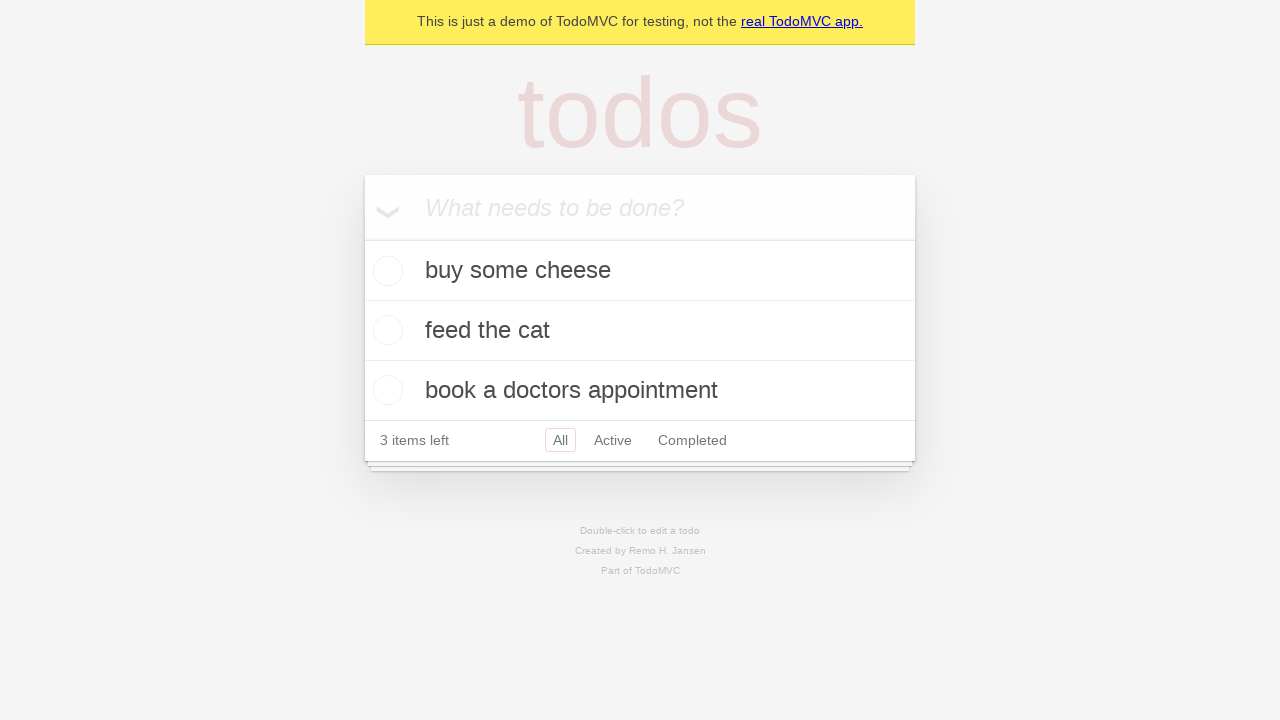

Double-clicked second todo item to enter edit mode at (640, 331) on internal:testid=[data-testid="todo-item"s] >> nth=1
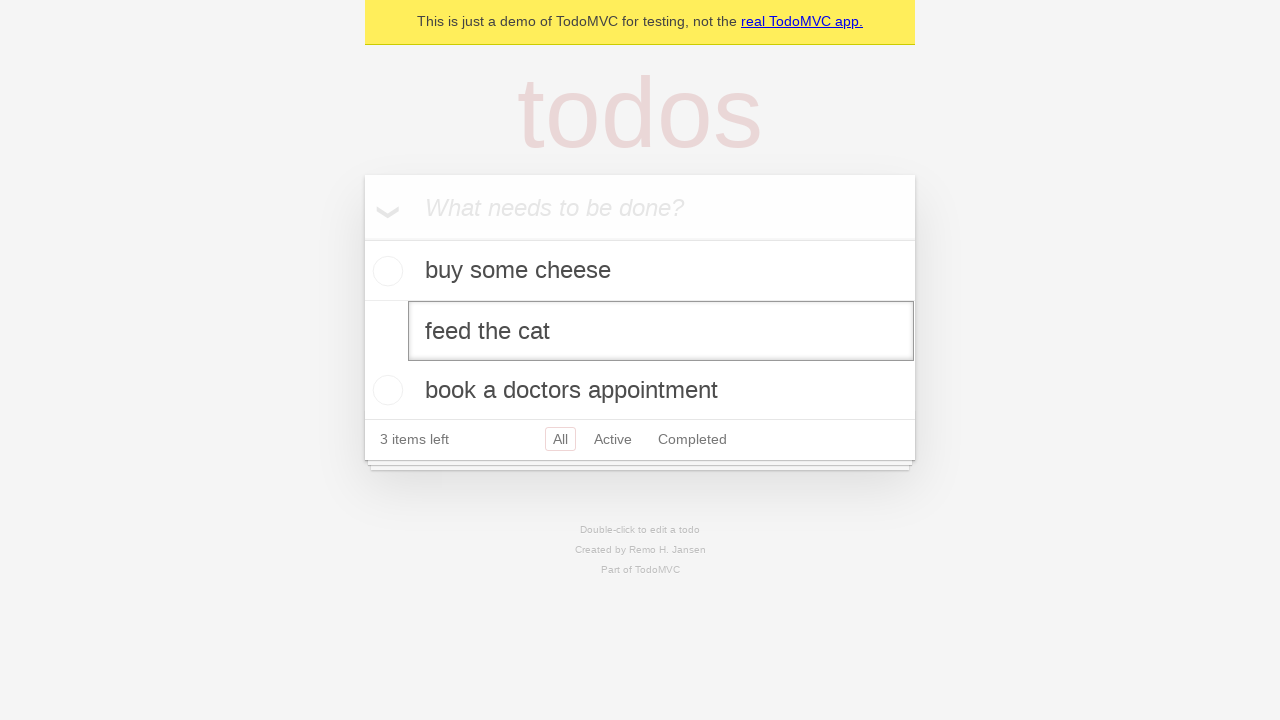

Filled edit field with new text 'buy some sausages' on internal:testid=[data-testid="todo-item"s] >> nth=1 >> internal:role=textbox[nam
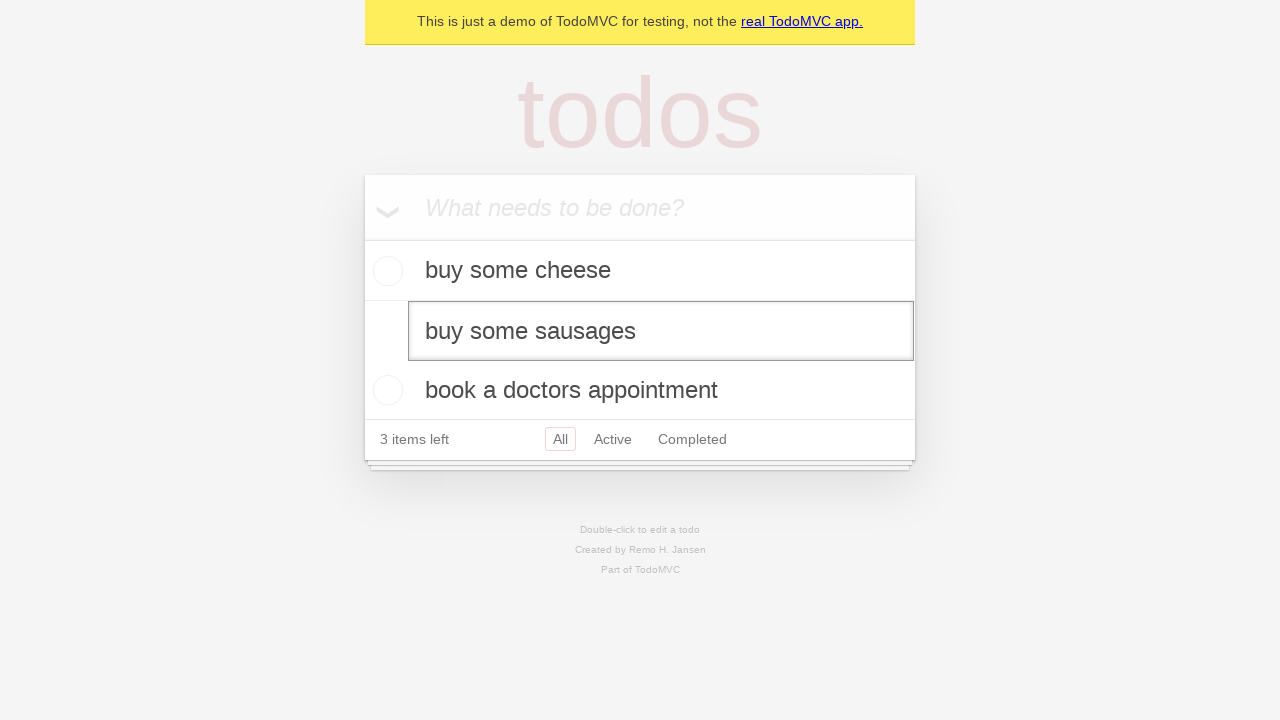

Dispatched blur event on edit field to save changes
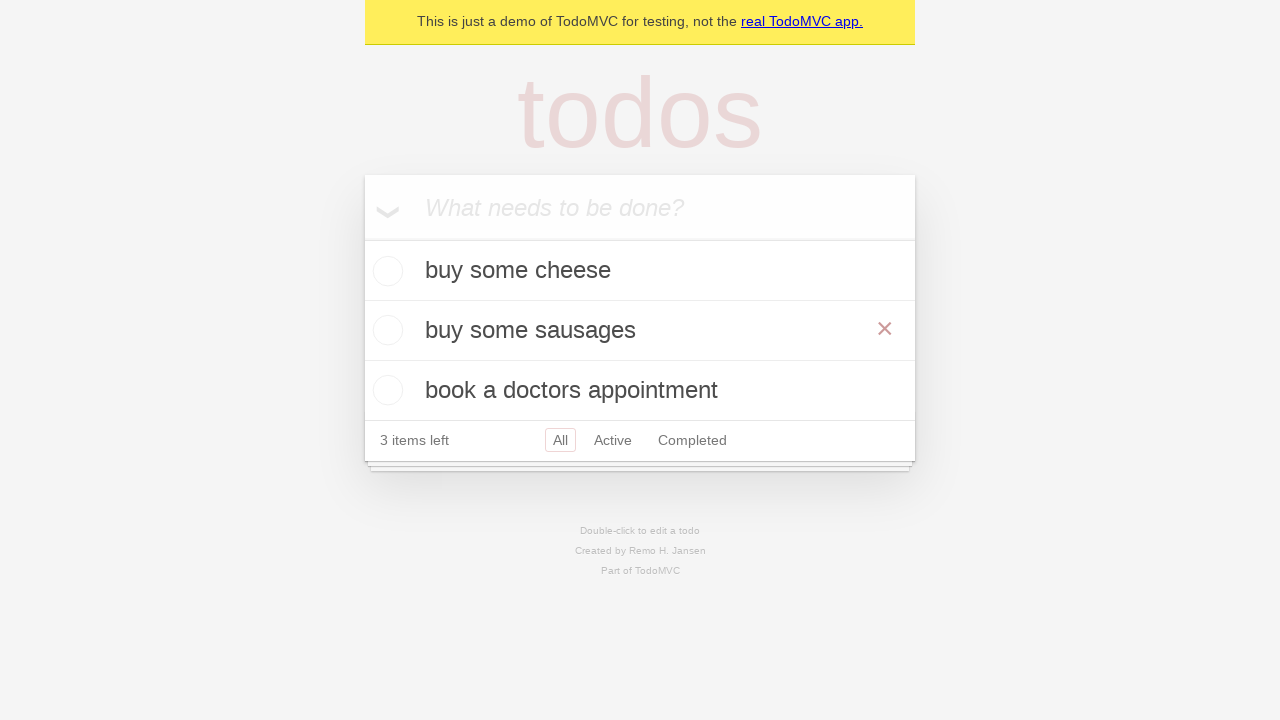

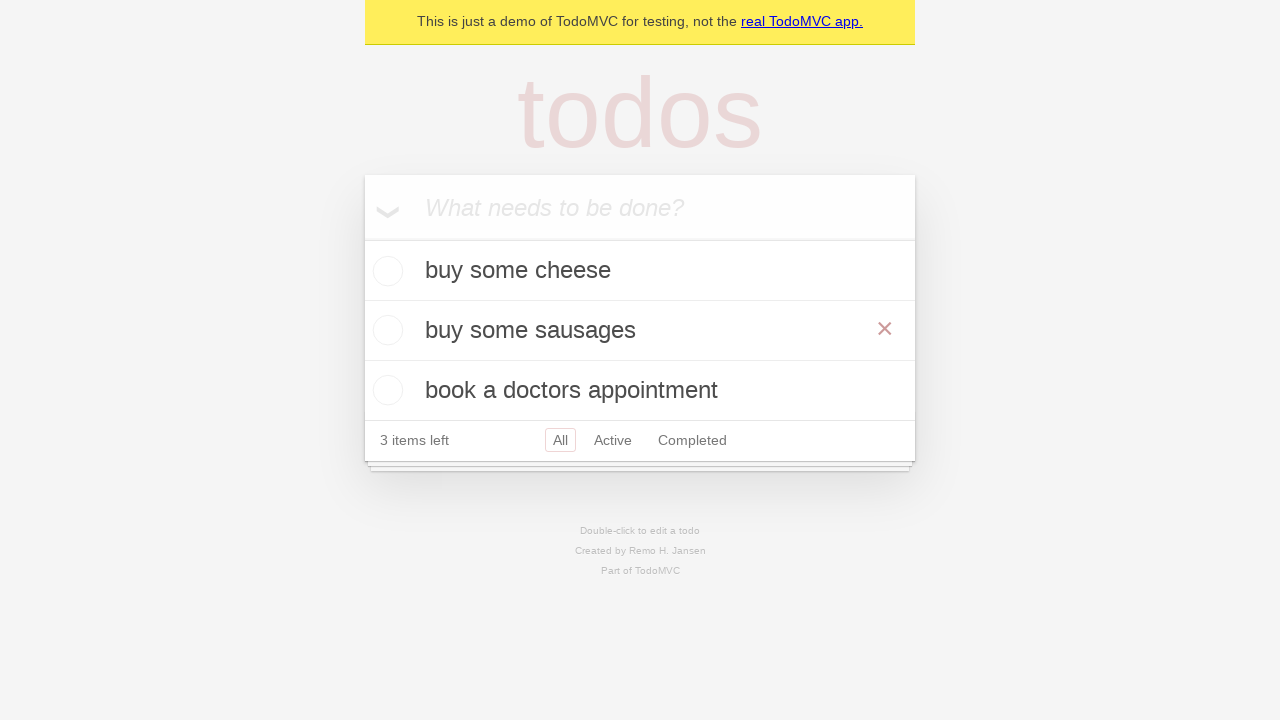